Tests drag and drop functionality on jQuery UI demo page by dragging an element and dropping it onto a target droppable area within an iframe

Starting URL: https://jqueryui.com/droppable/

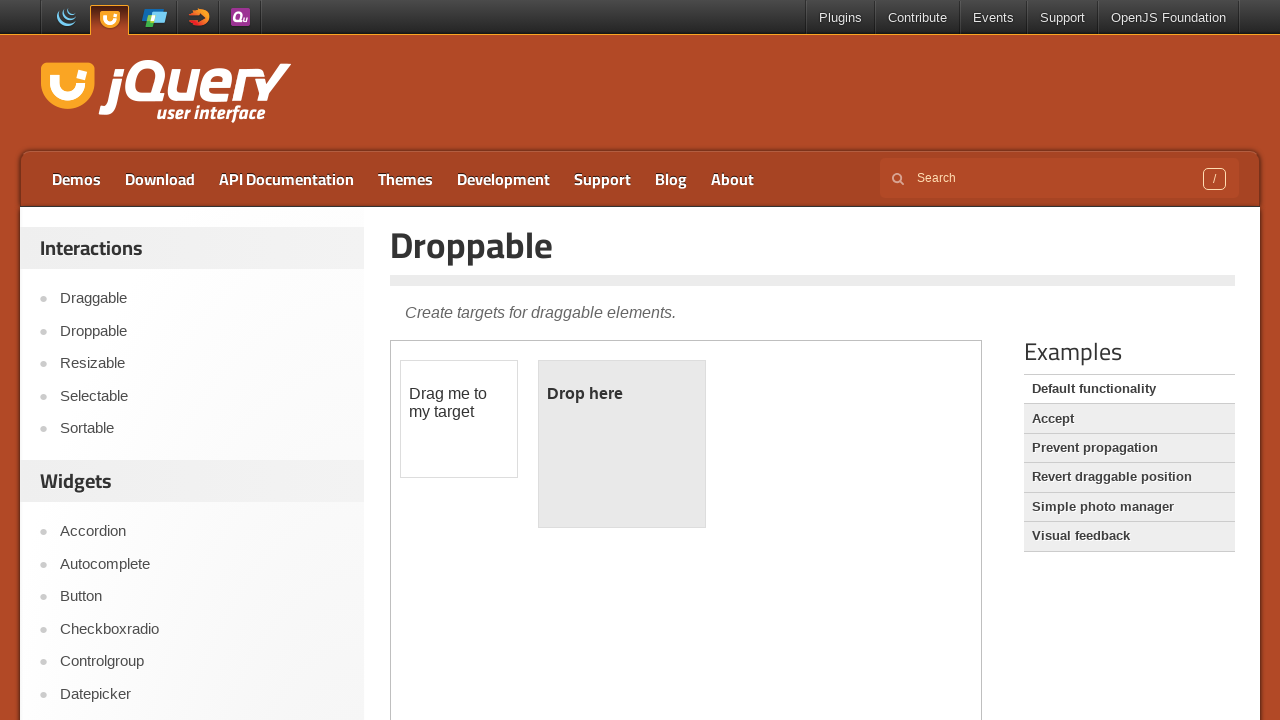

Located the demo iframe
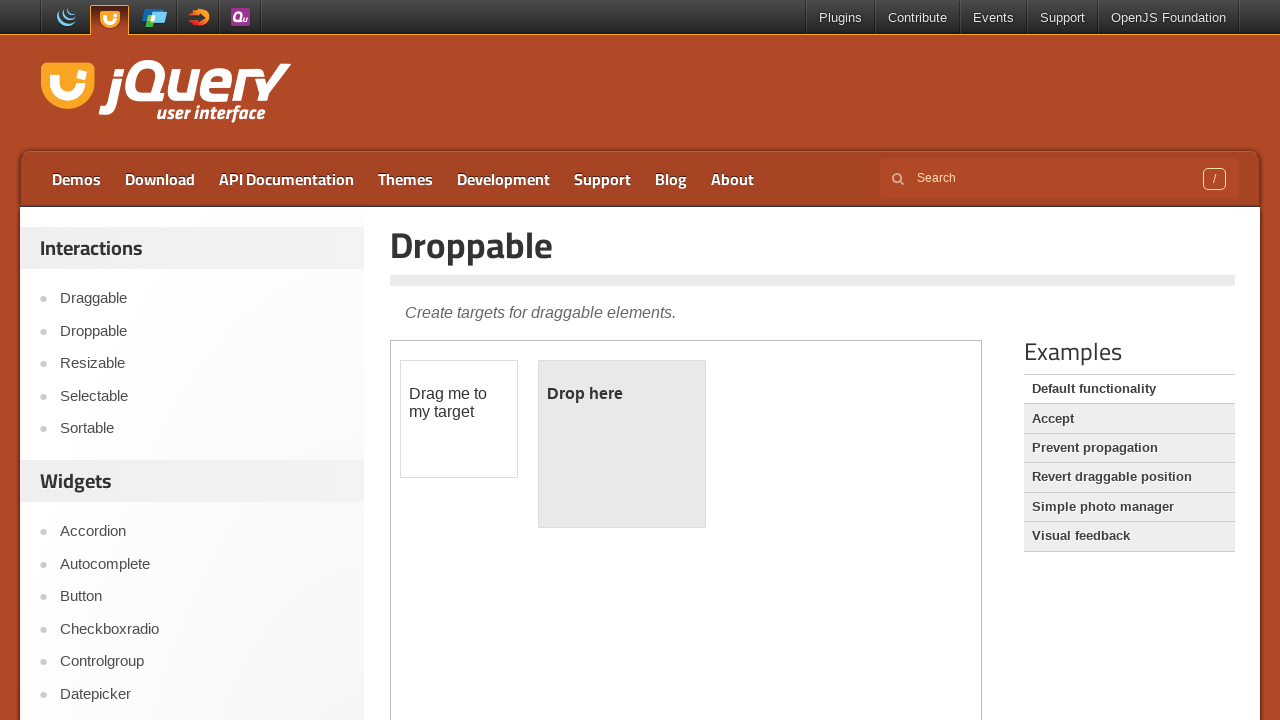

Located the draggable element within the iframe
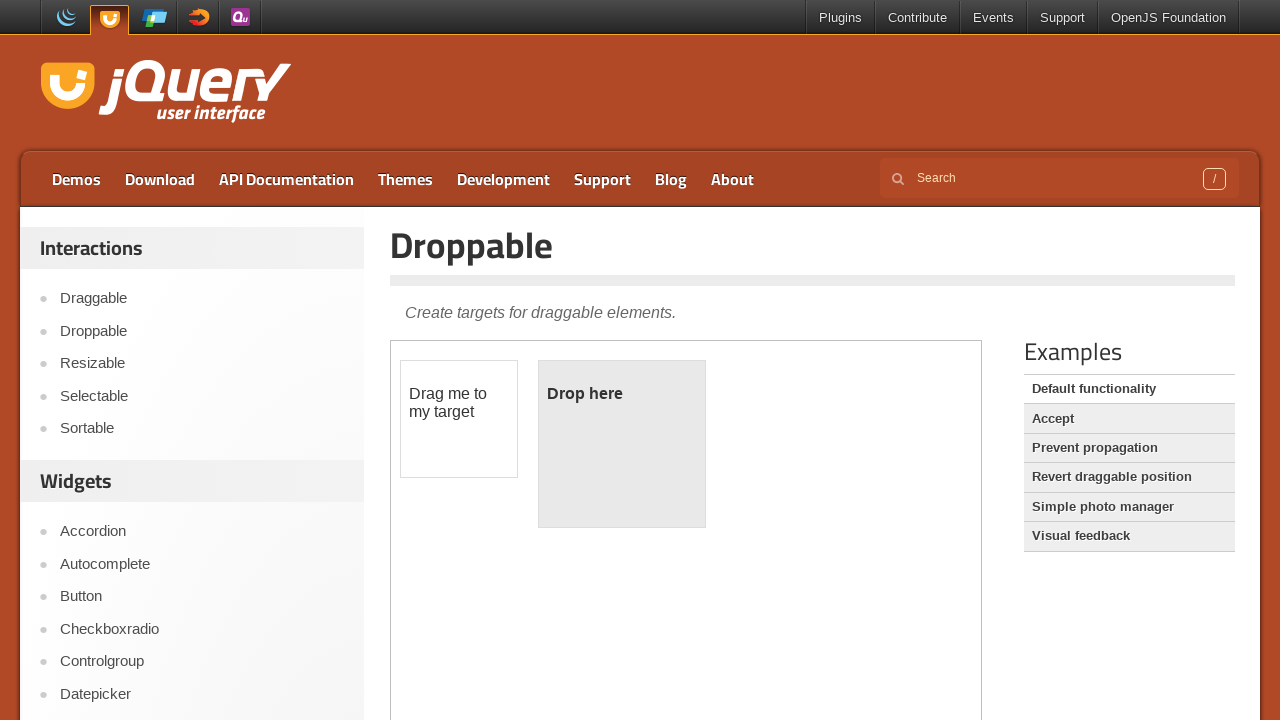

Located the droppable target element within the iframe
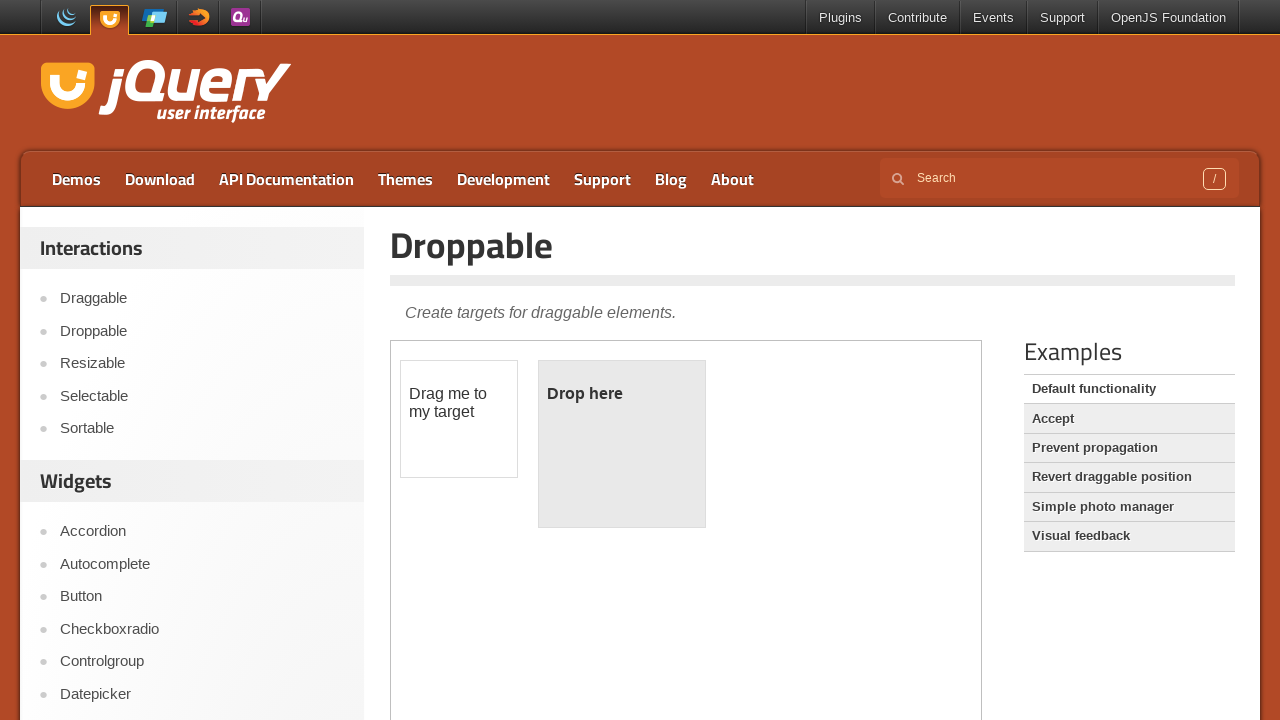

Dragged the element and dropped it onto the droppable area at (622, 444)
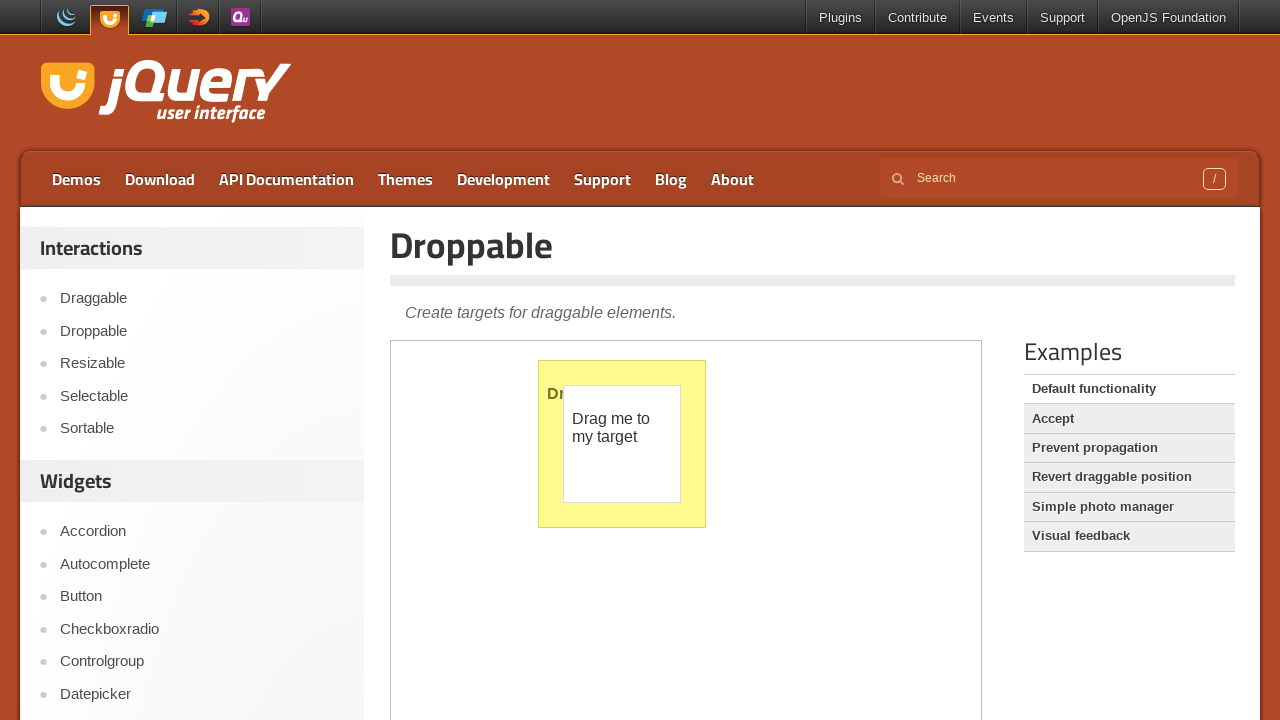

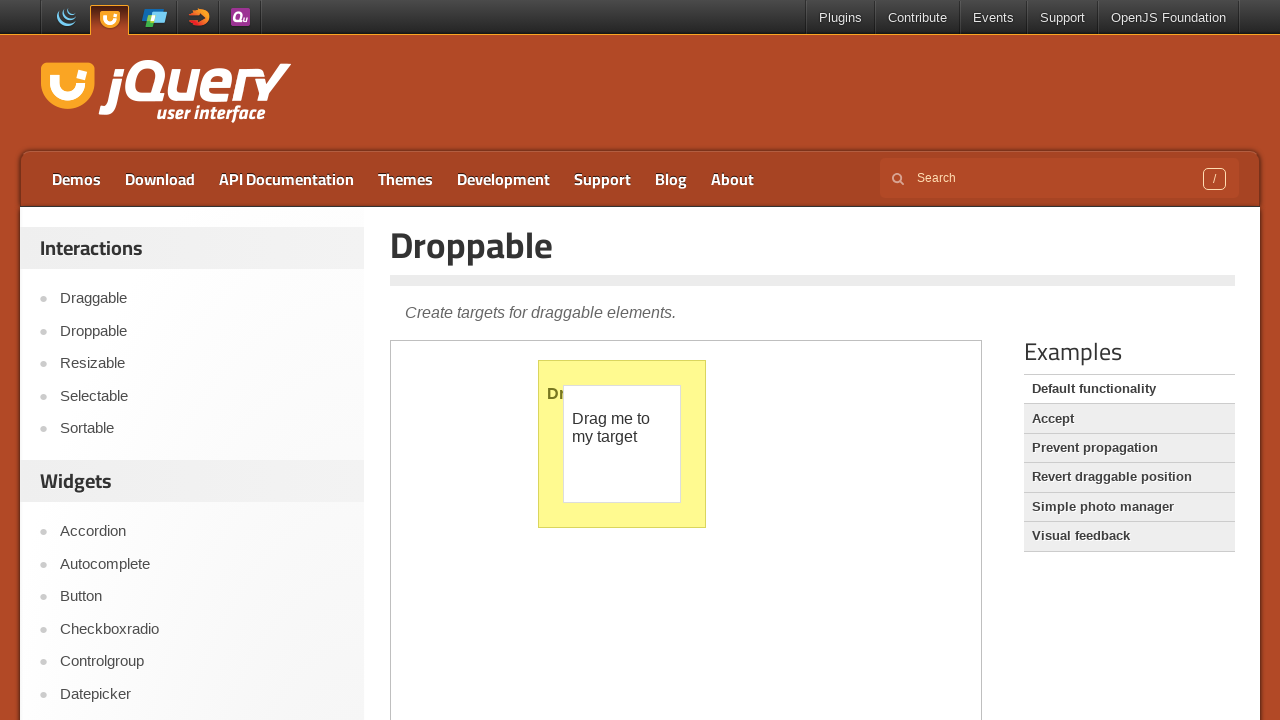